Waits for a price to reach $100, clicks a book button, calculates a mathematical expression, and submits the answer

Starting URL: http://suninjuly.github.io/explicit_wait2.html

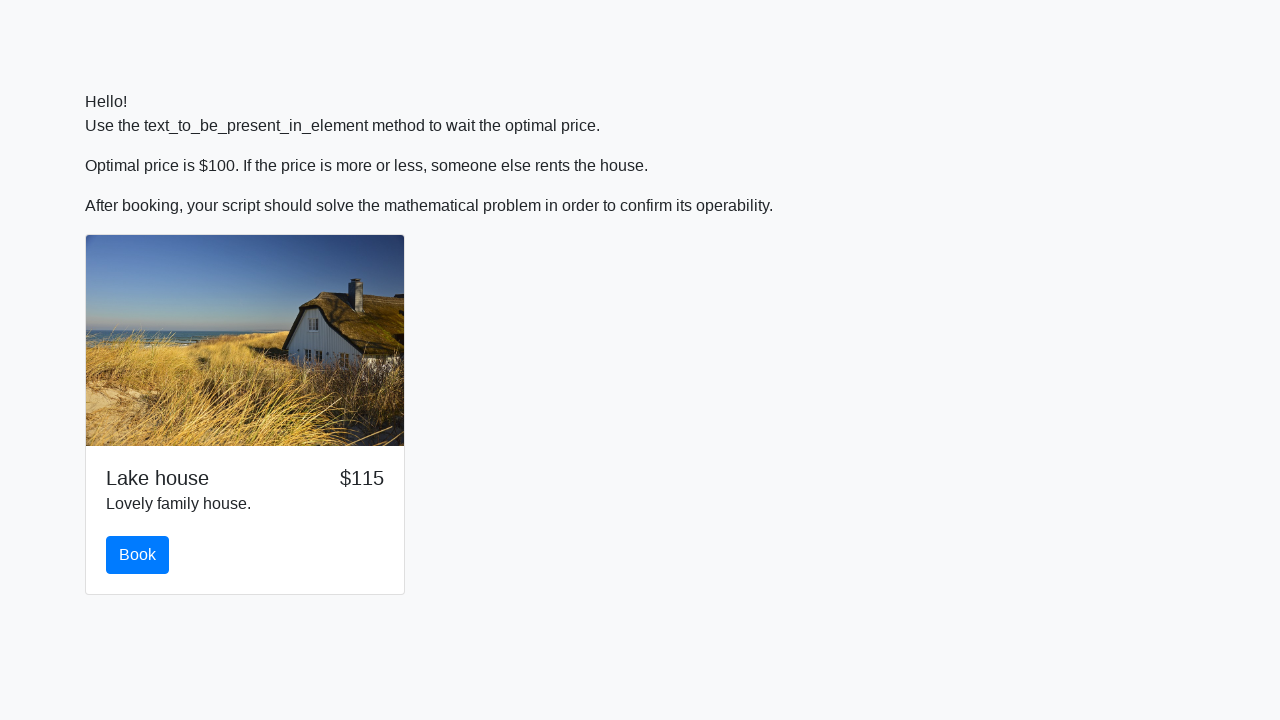

Waited for price to reach $100
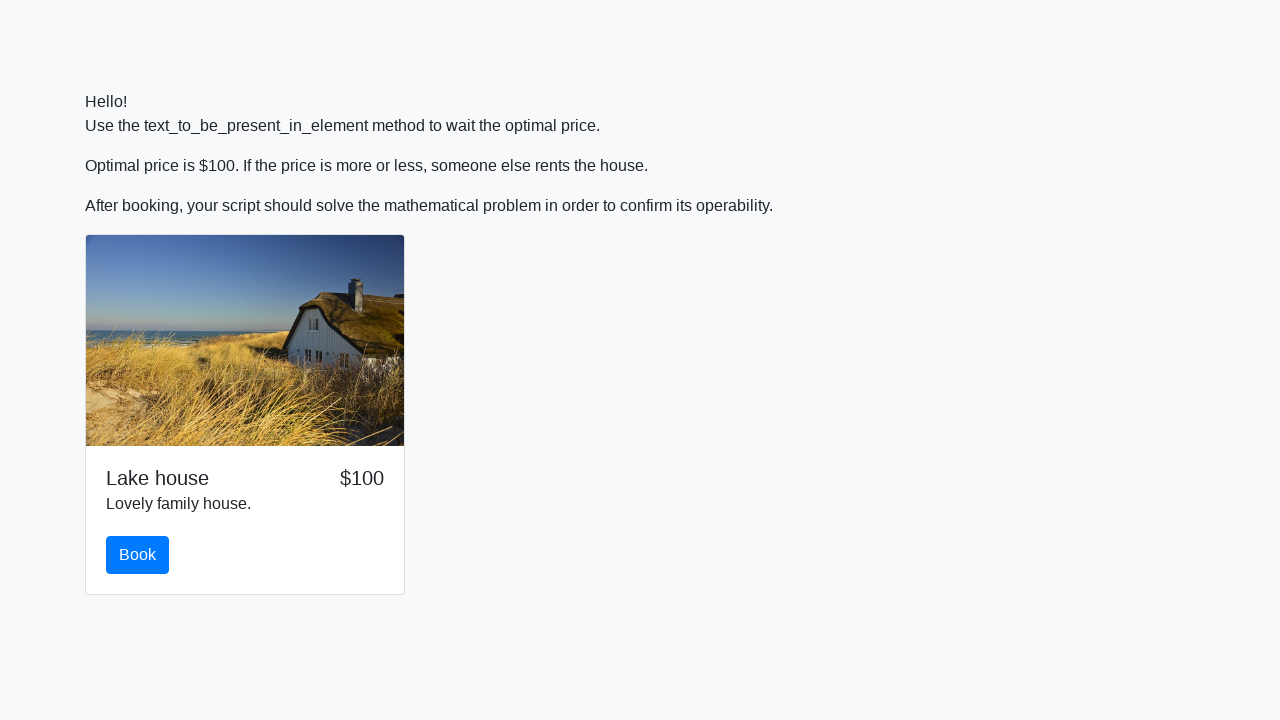

Clicked the book button at (138, 555) on #book.btn-primary
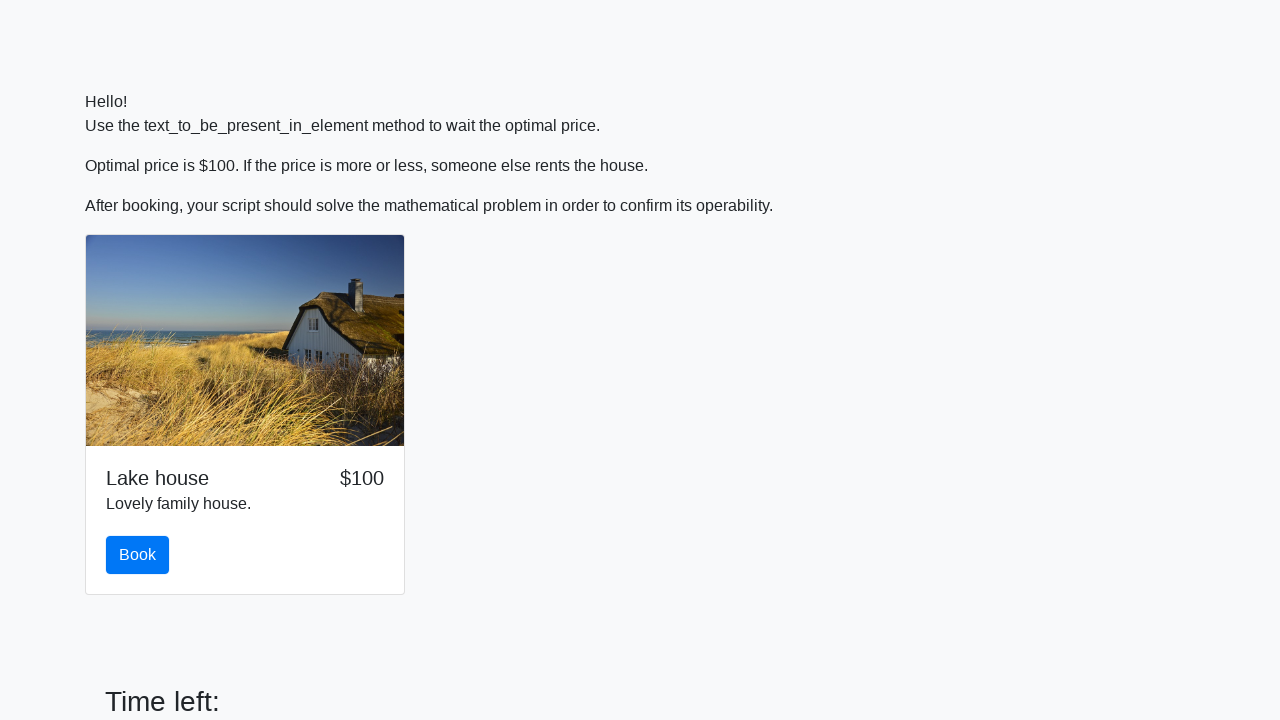

Retrieved value to calculate: 534
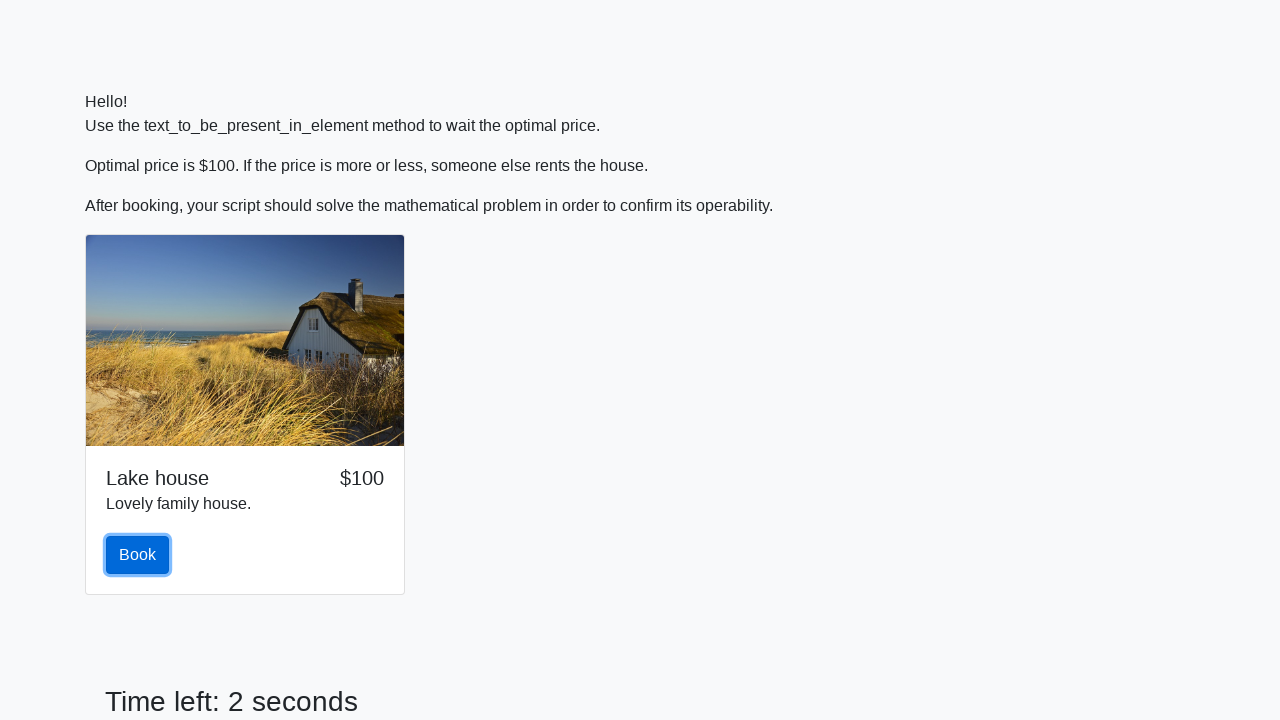

Calculated mathematical expression result: -0.16451482585621785
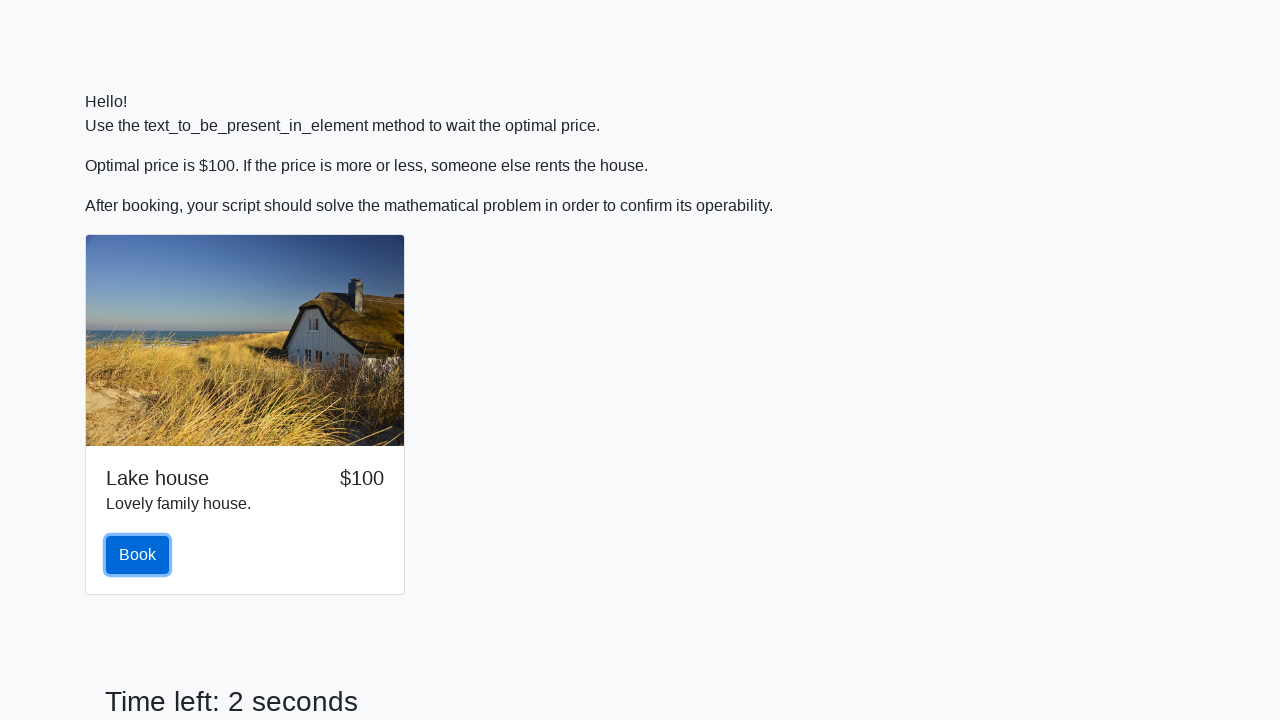

Filled in the calculated answer on #answer
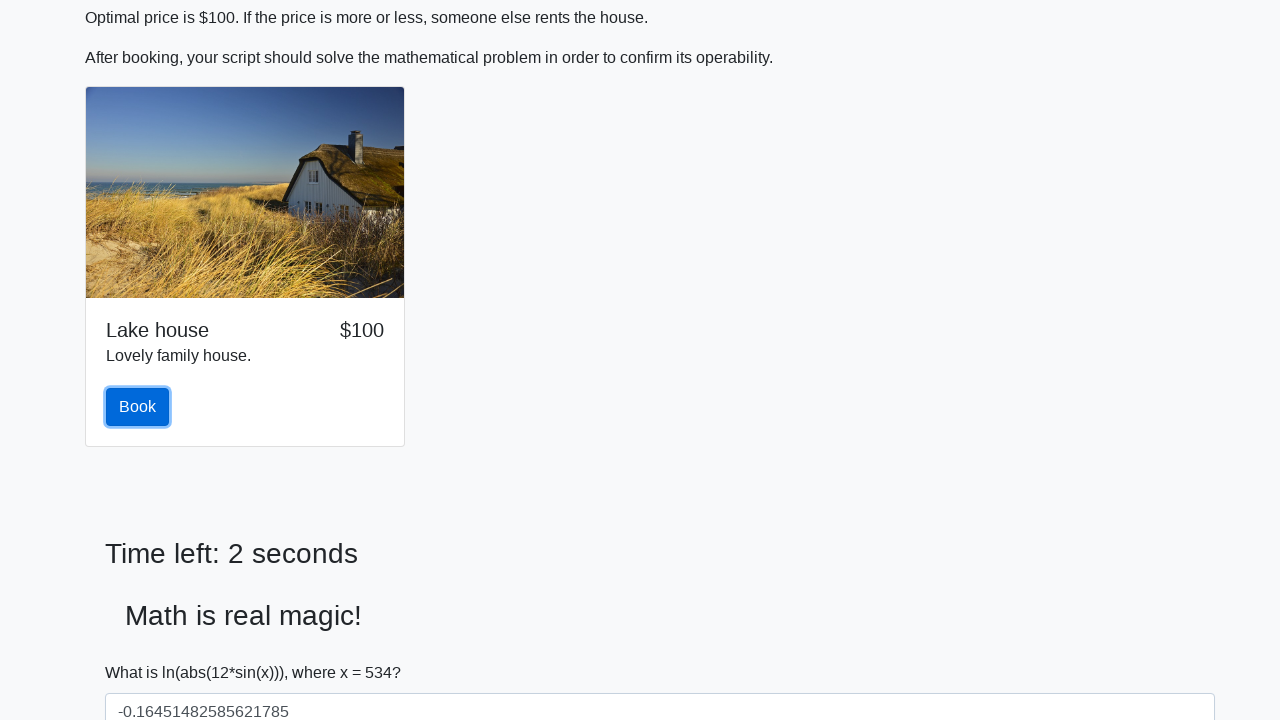

Submitted the solution at (143, 651) on button.btn-primary#solve
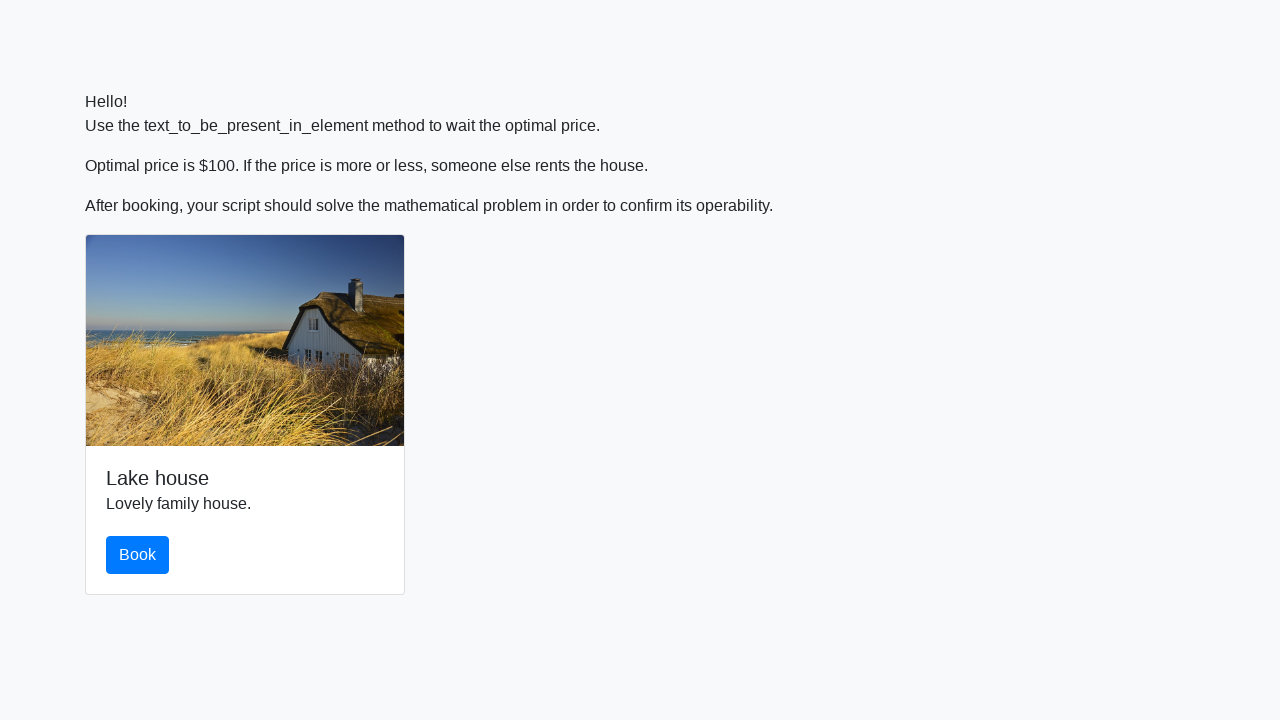

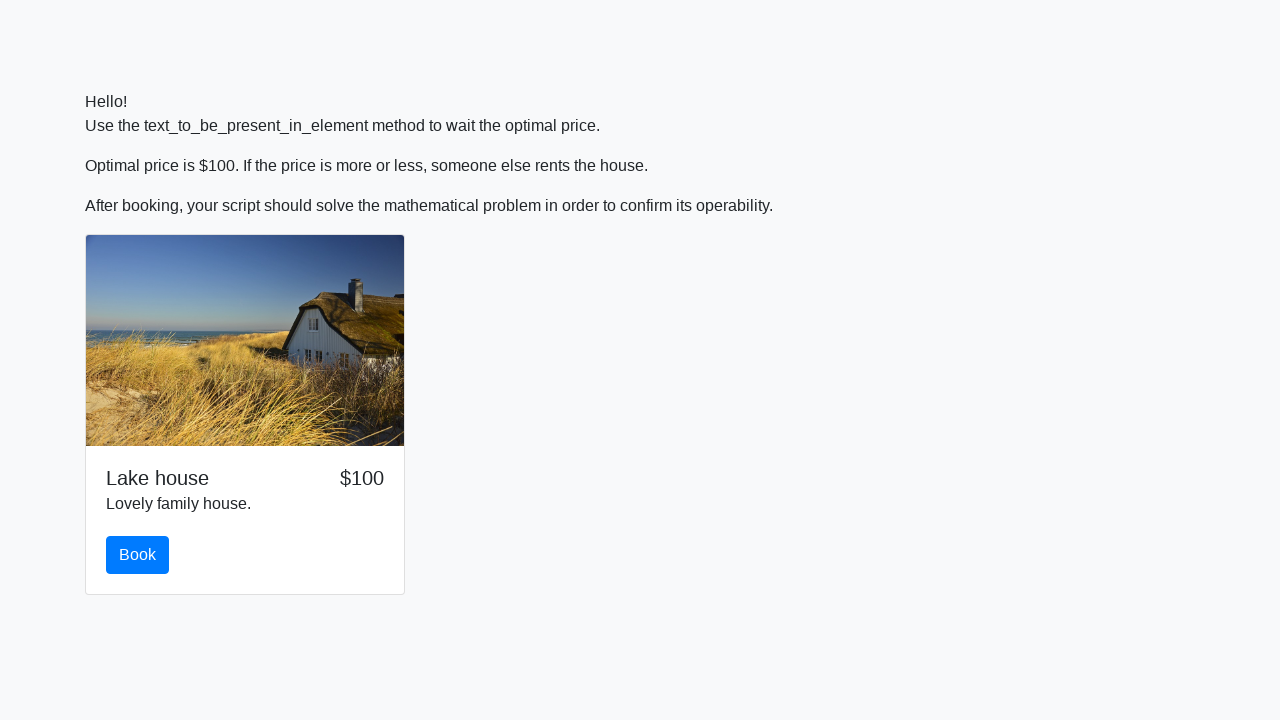